Tests basic JavaScript alert popup by clicking the alert button, handling the alert dialog, and accepting it

Starting URL: https://demoqa.com/alerts

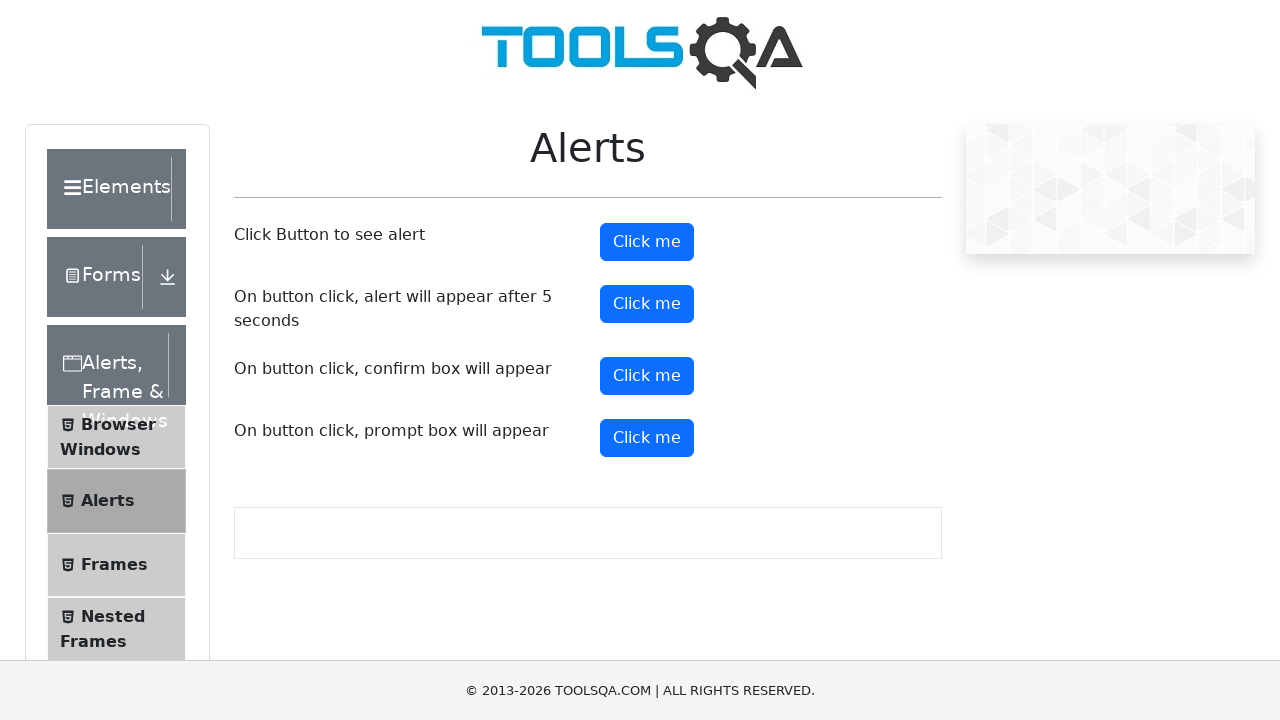

Set up dialog handler to accept alerts
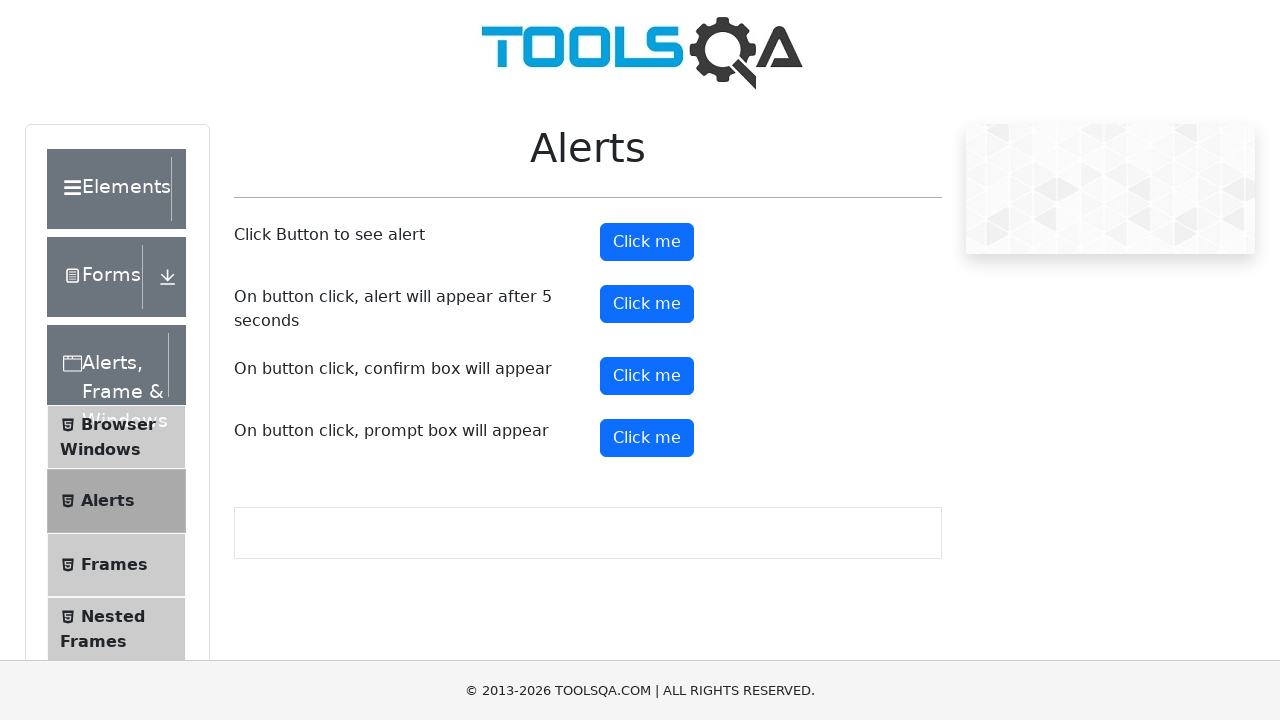

Clicked the alert button at (647, 242) on #alertButton
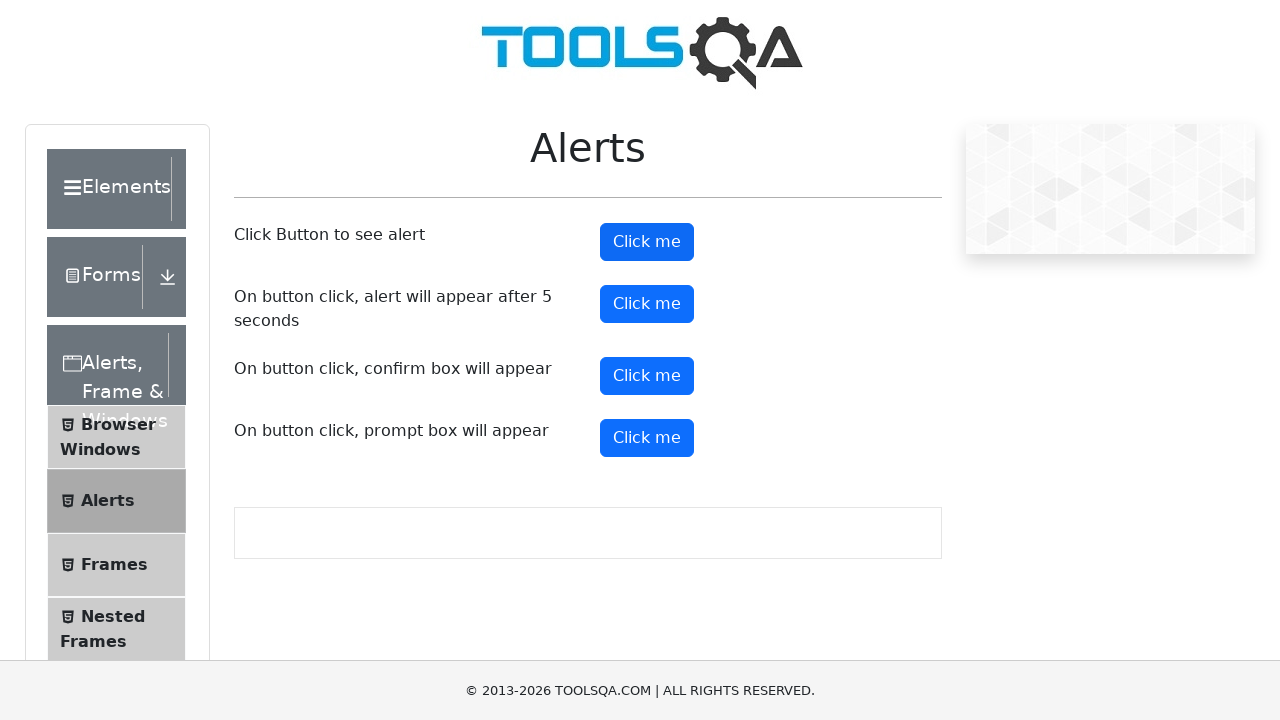

Waited for alert dialog to be processed
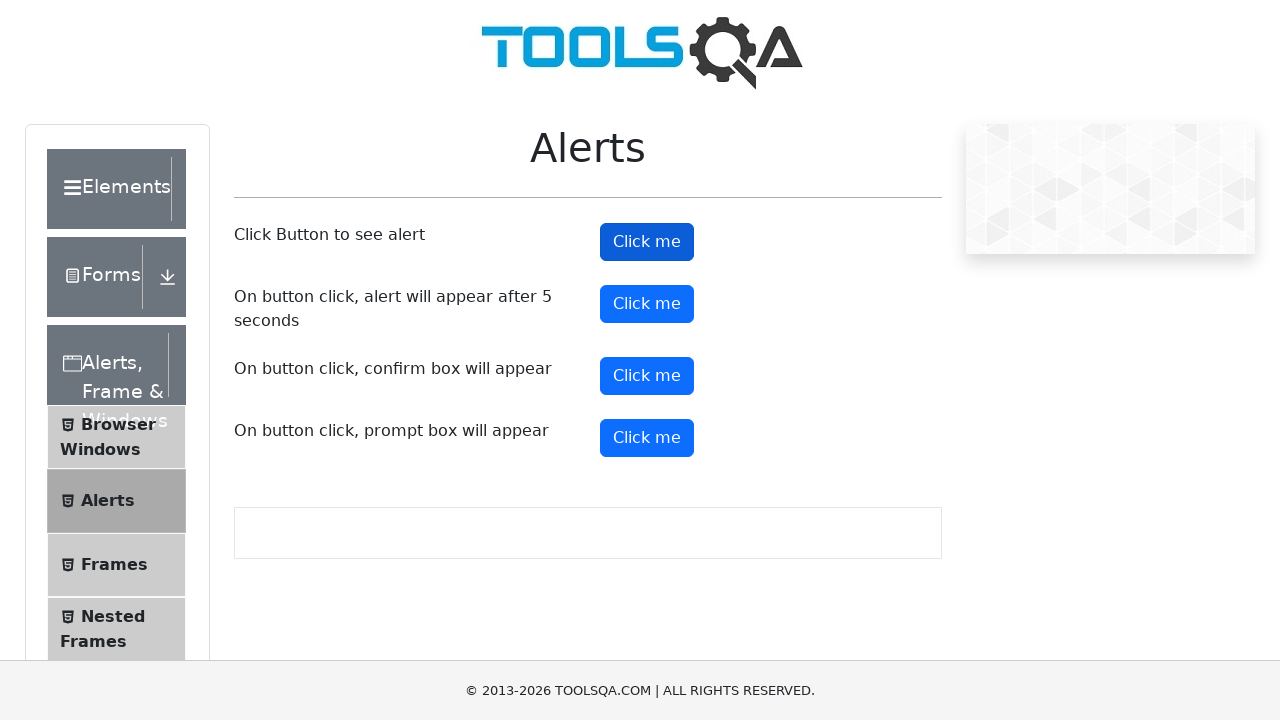

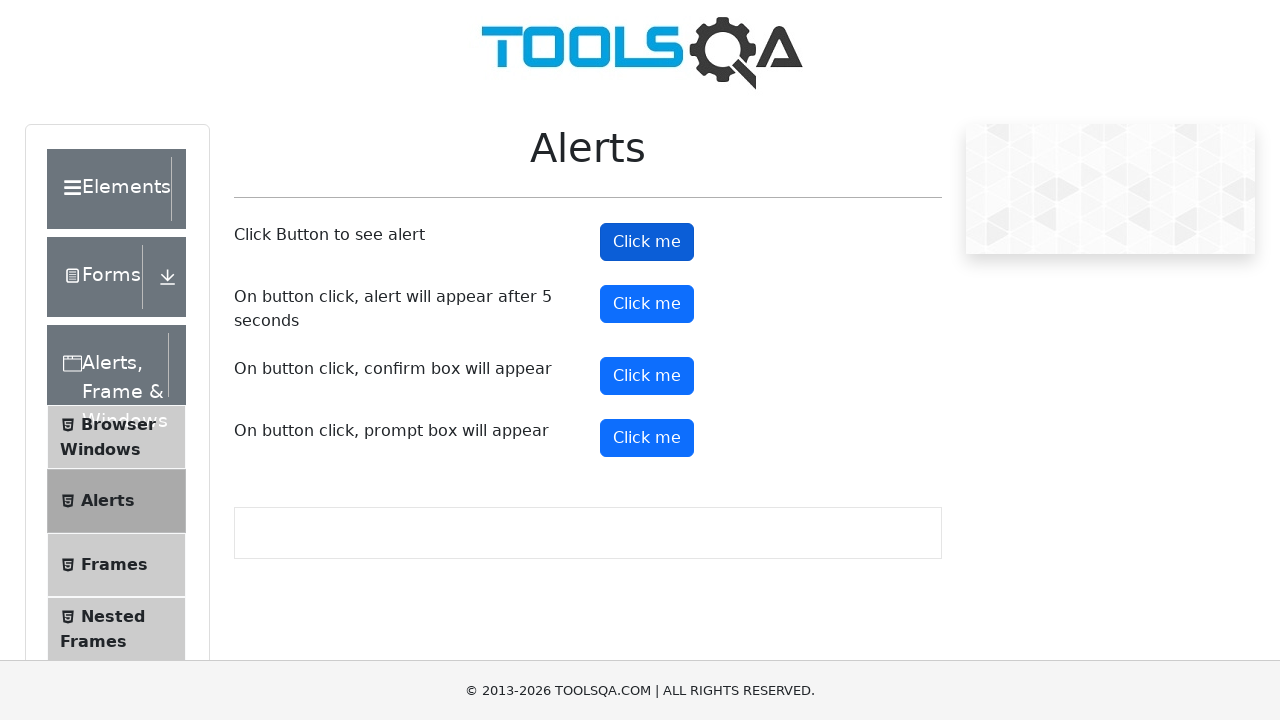